Tests that submitting the login form with empty username and password fields displays the appropriate error message

Starting URL: https://www.saucedemo.com/

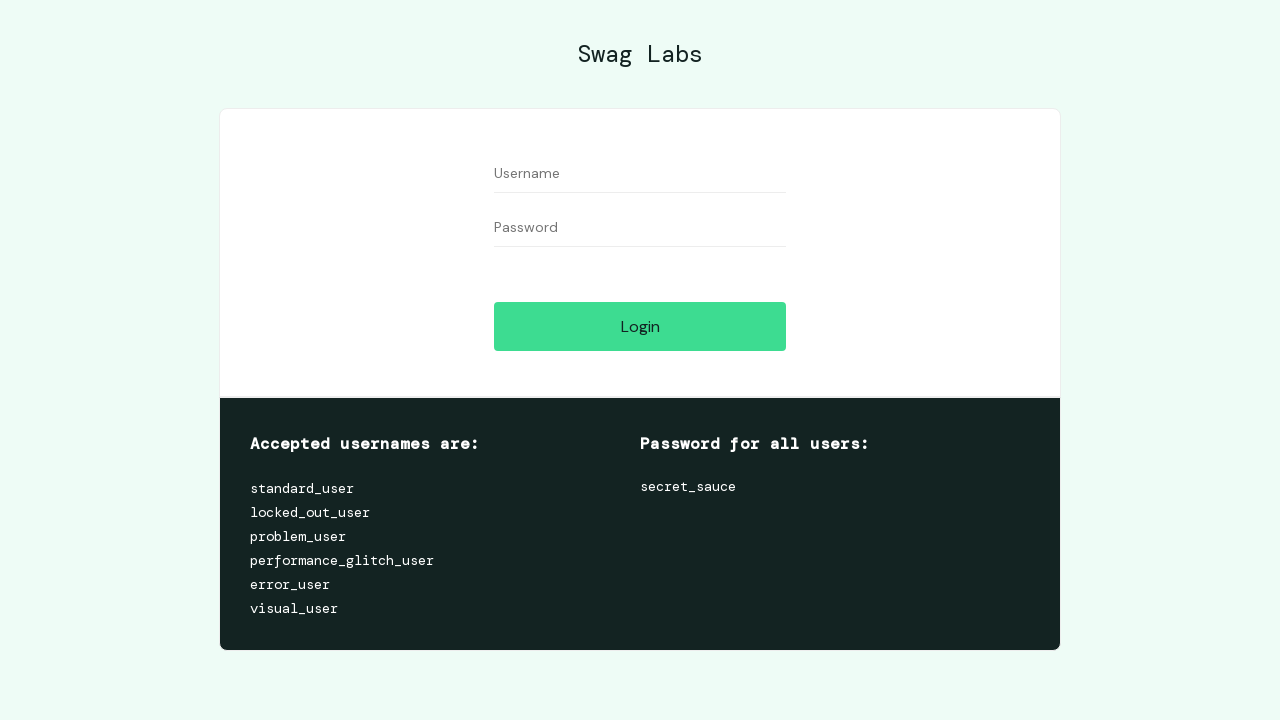

Clicked login button without entering username or password at (640, 326) on #login-button
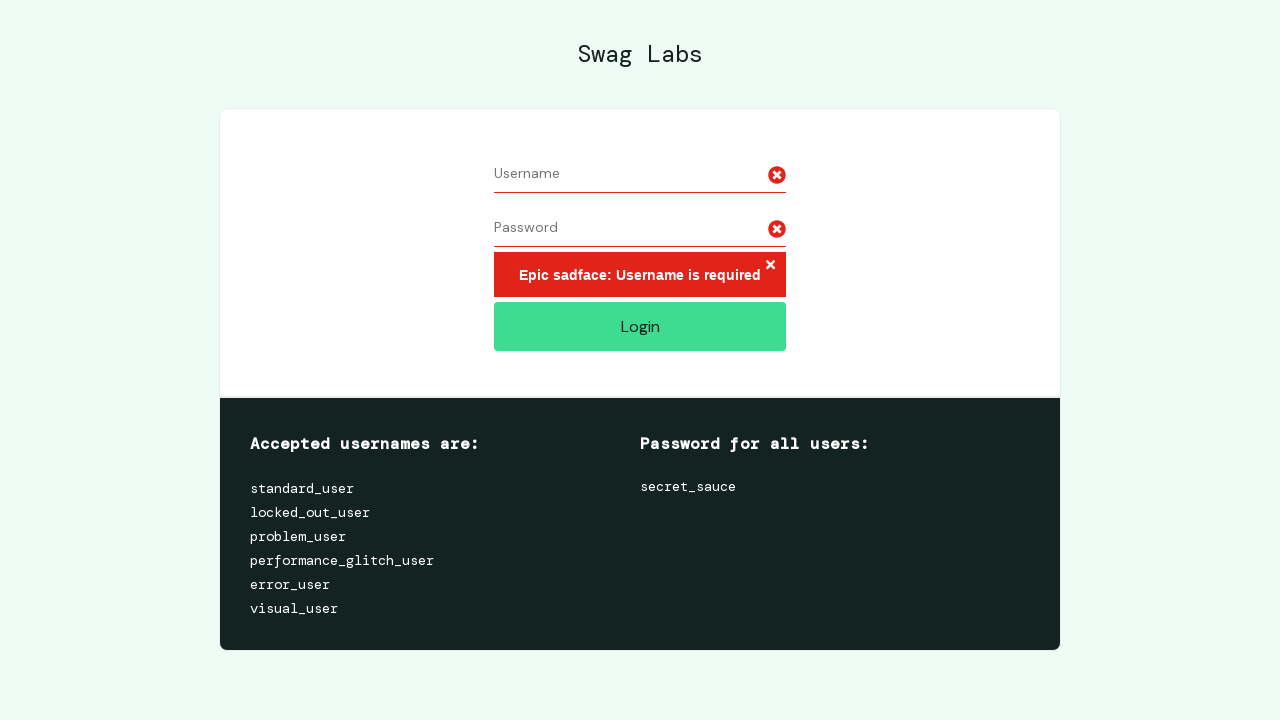

Error message displayed for empty username and password fields
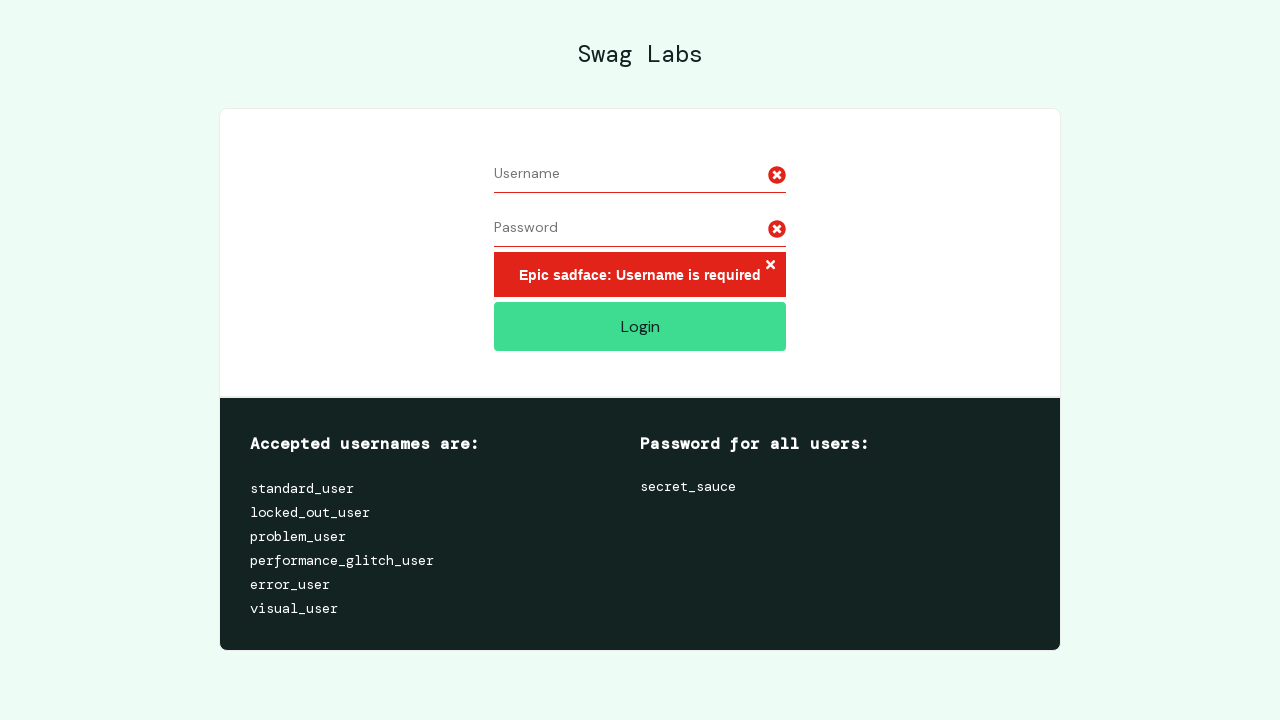

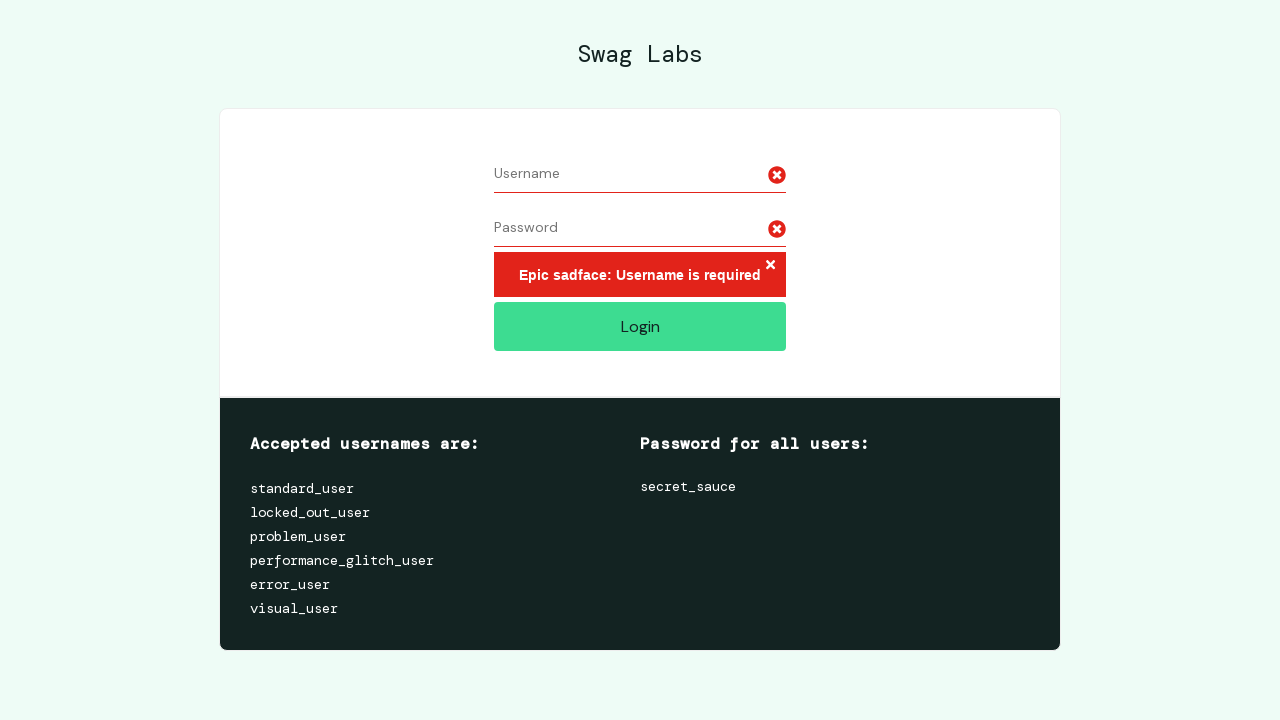